Tests dynamic dropdown/autocomplete functionality by typing a partial country name and selecting from the suggestions list.

Starting URL: https://rahulshettyacademy.com/AutomationPractice/

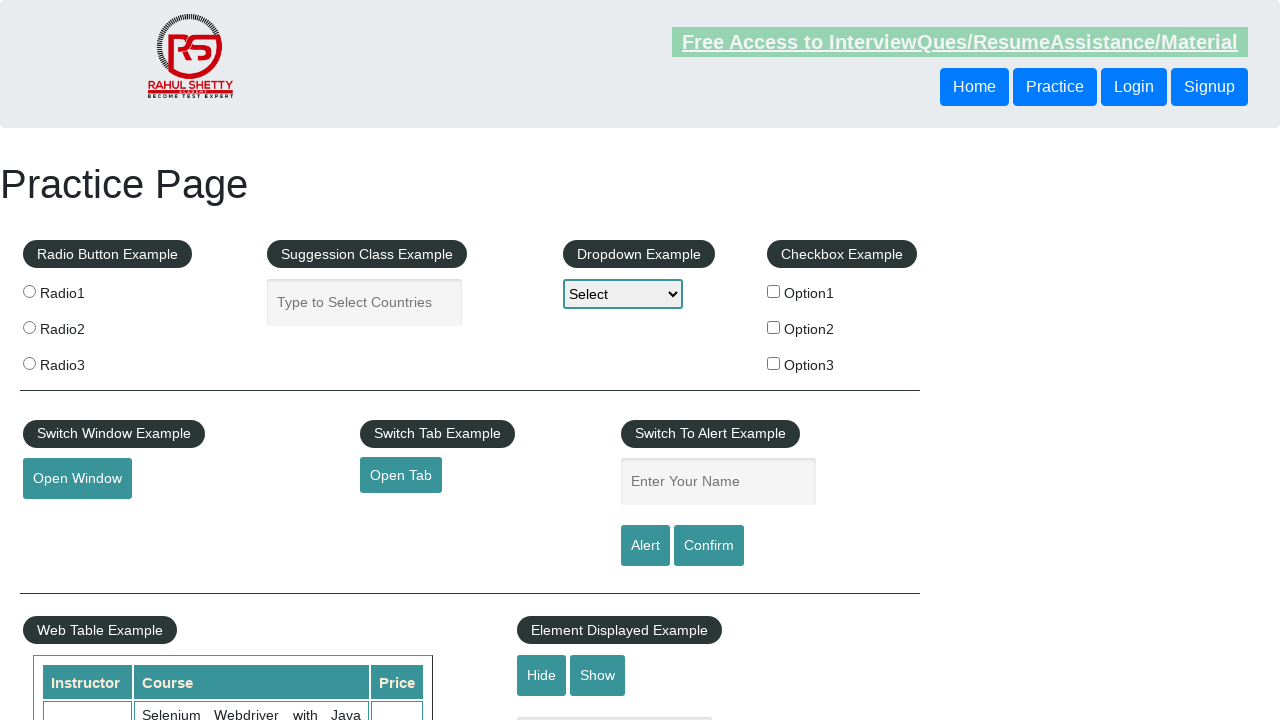

Typed 'ind' in autocomplete field to filter country suggestions on #autocomplete
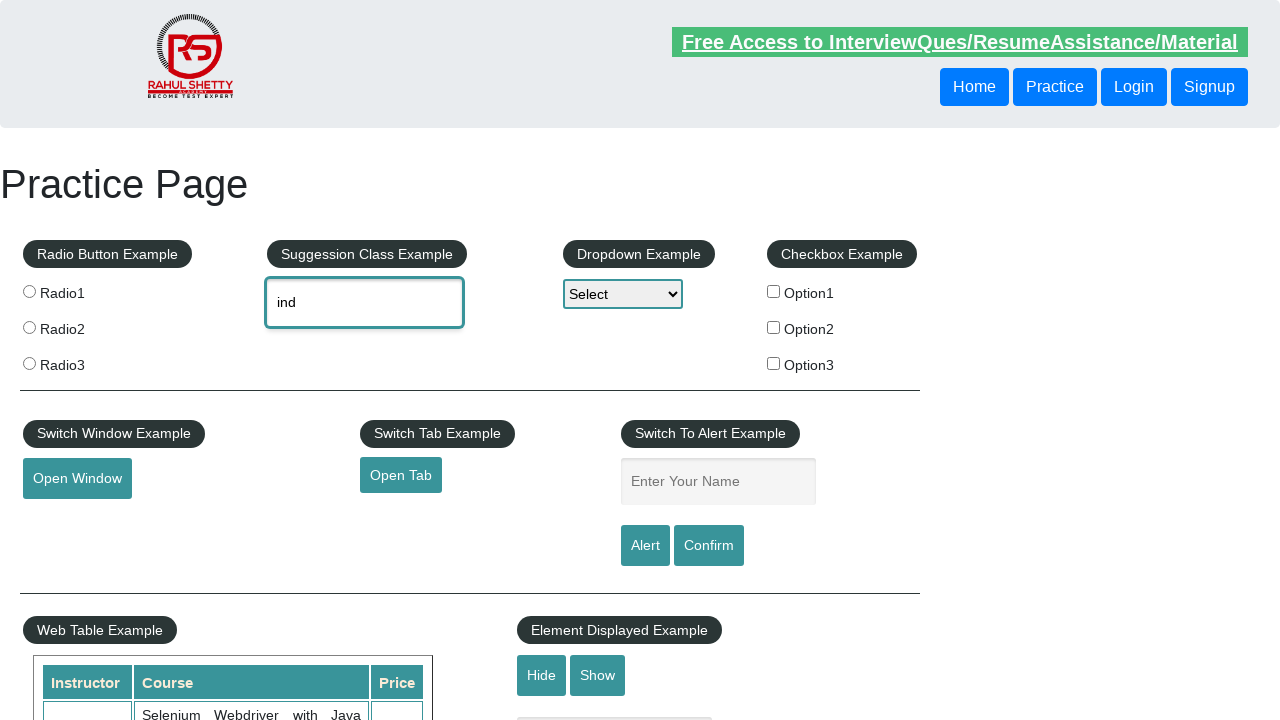

Autocomplete suggestions dropdown appeared
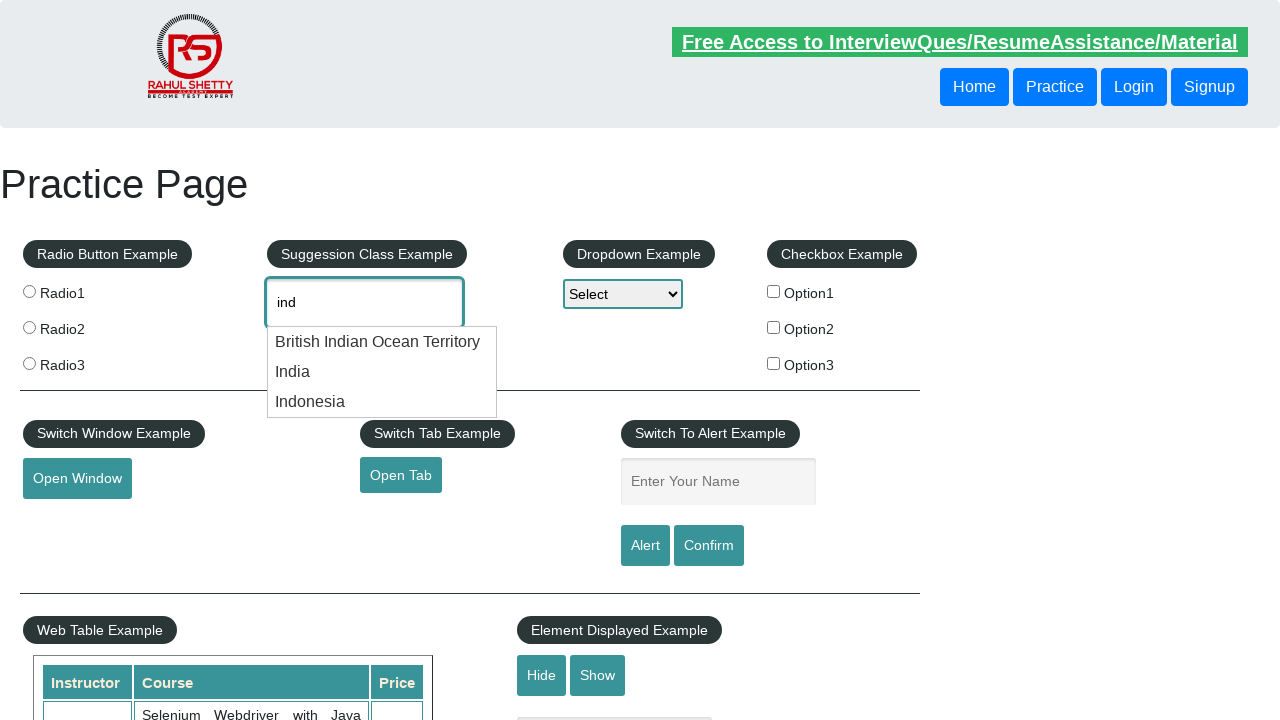

Selected 'India' from the autocomplete suggestions at (382, 372) on [class='ui-menu-item'] div >> nth=1
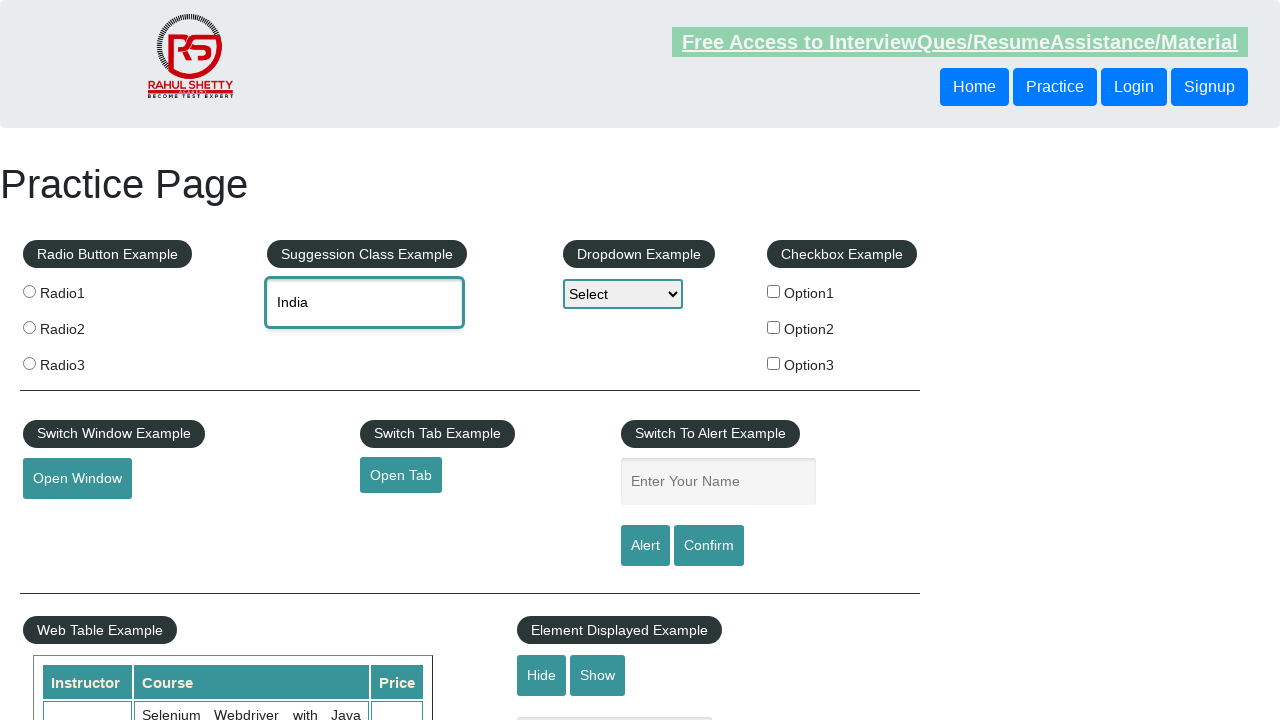

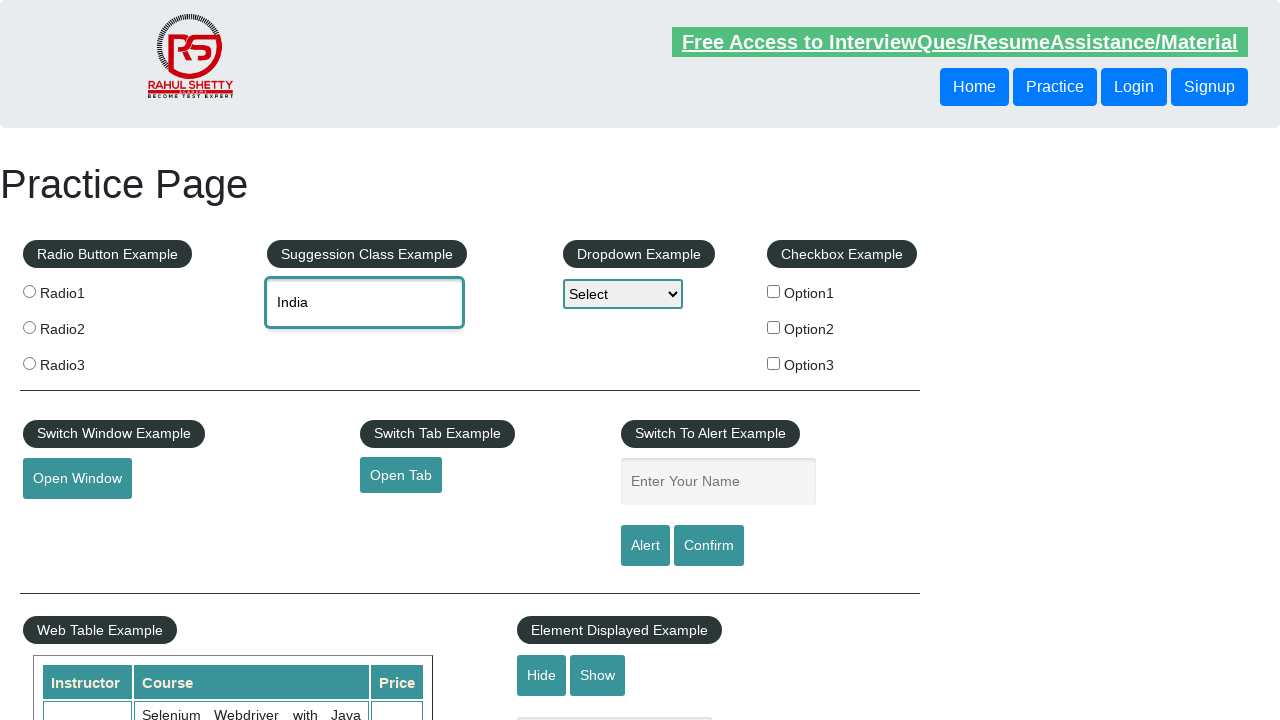